Tests that clicking Clear Completed removes completed items from the list

Starting URL: https://demo.playwright.dev/todomvc

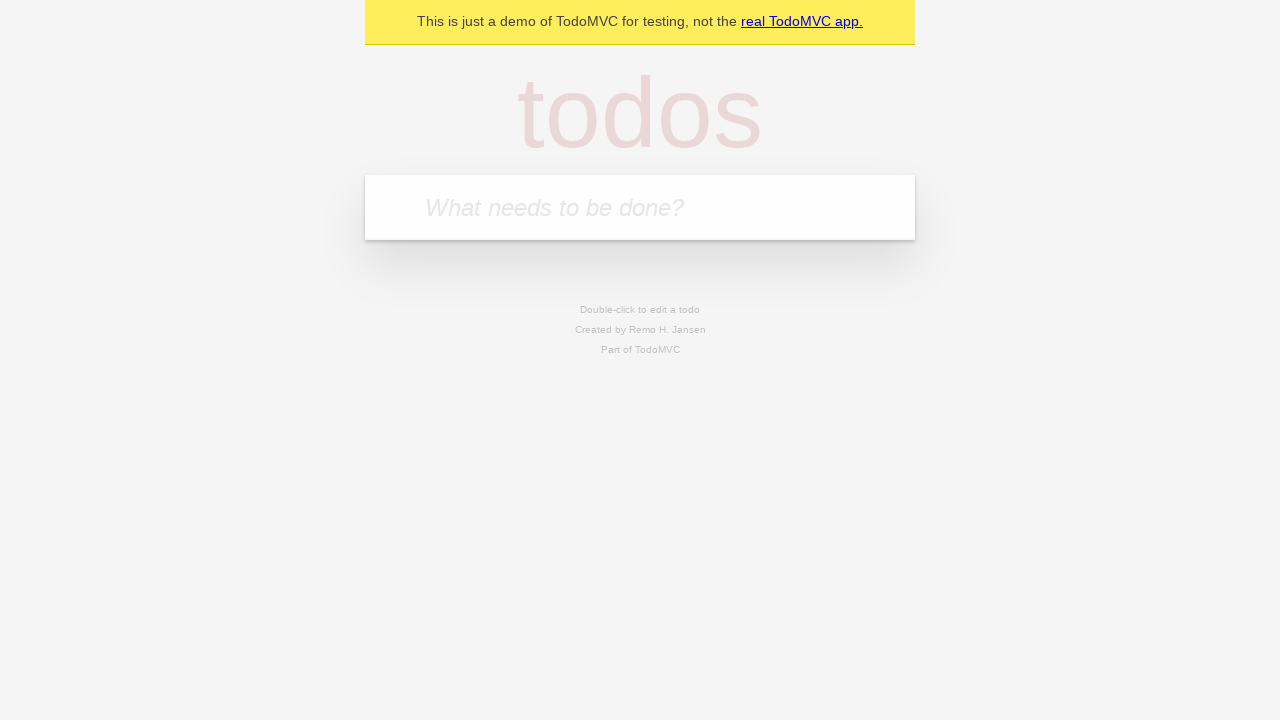

Filled todo input with 'buy some cheese' on internal:attr=[placeholder="What needs to be done?"i]
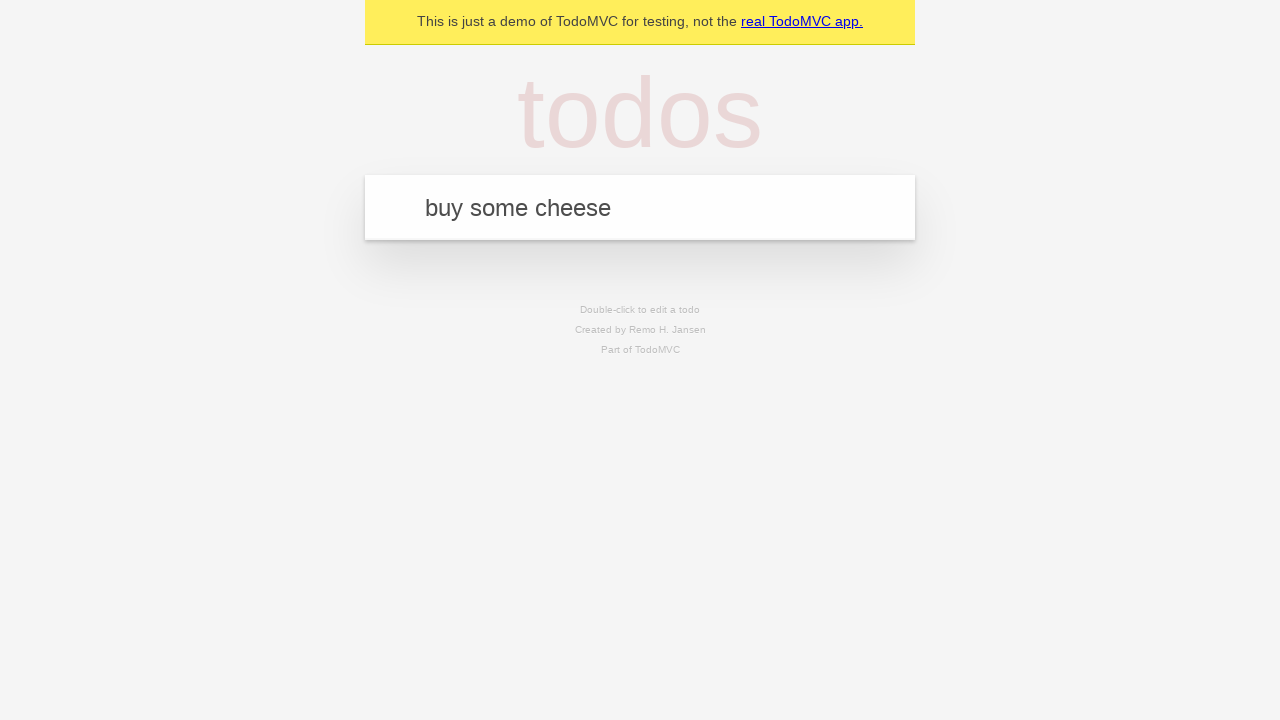

Pressed Enter to add first todo item on internal:attr=[placeholder="What needs to be done?"i]
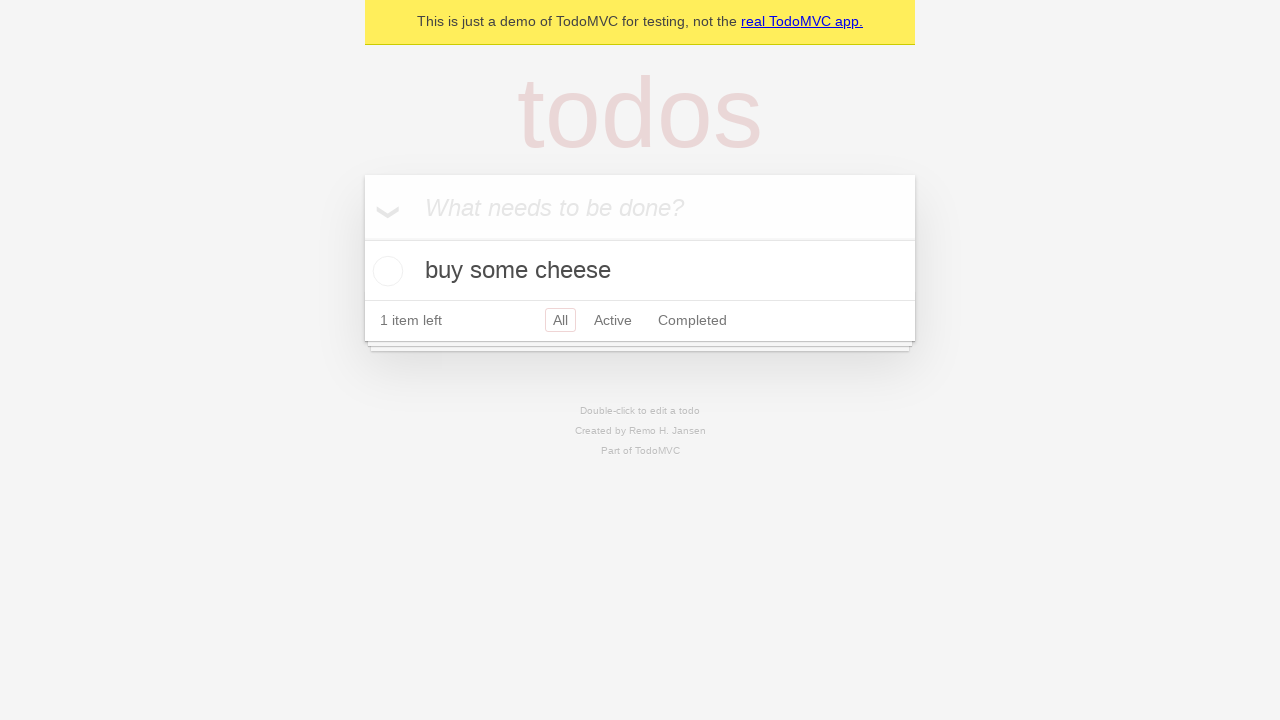

Filled todo input with 'feed the cat' on internal:attr=[placeholder="What needs to be done?"i]
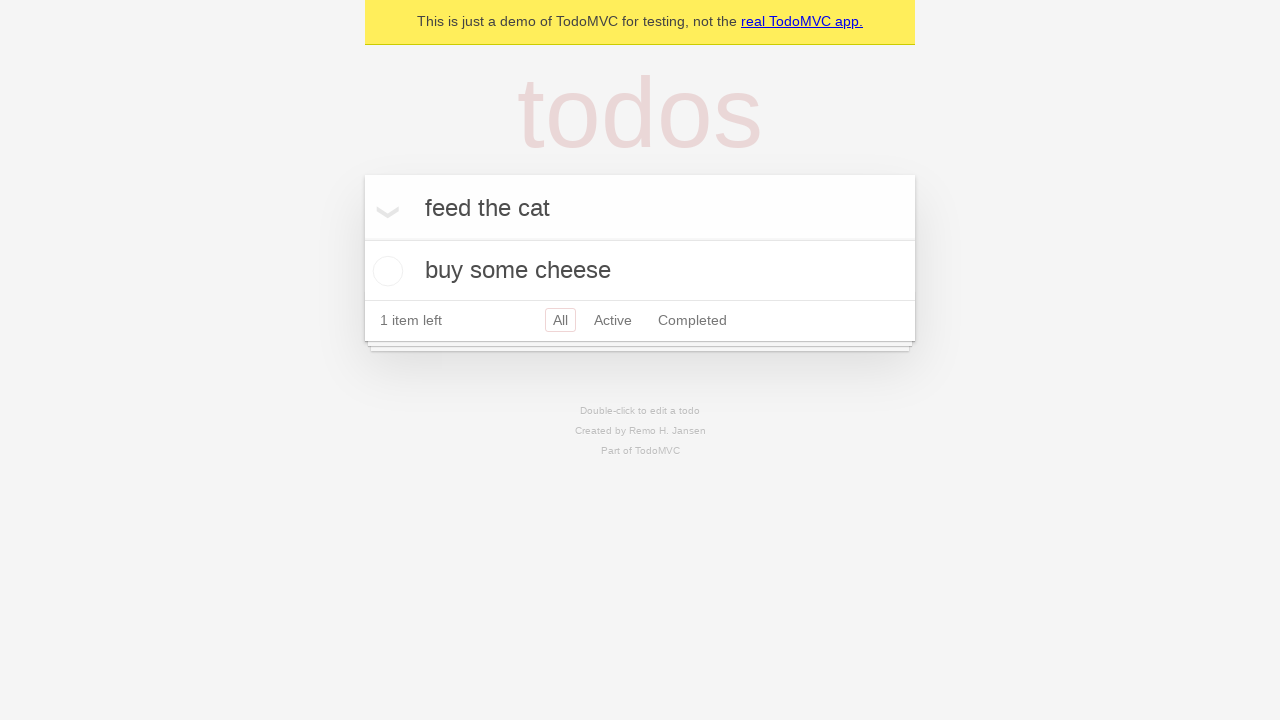

Pressed Enter to add second todo item on internal:attr=[placeholder="What needs to be done?"i]
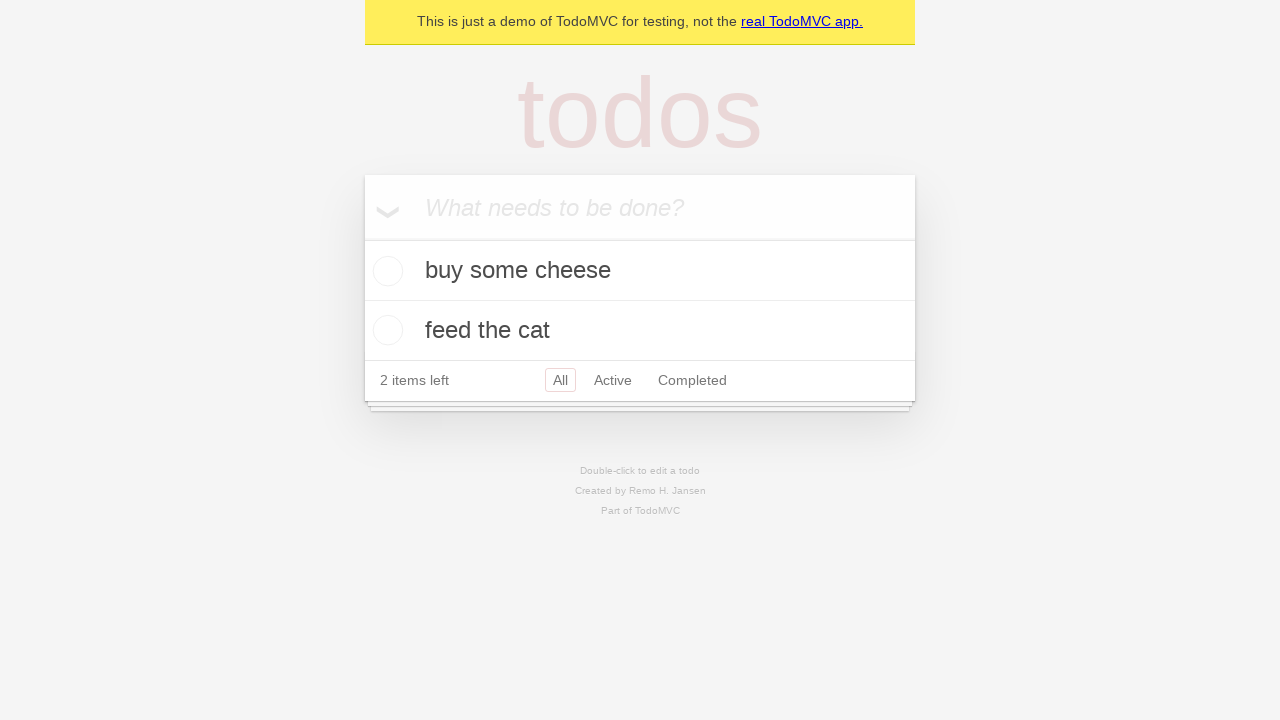

Filled todo input with 'book a doctors appointment' on internal:attr=[placeholder="What needs to be done?"i]
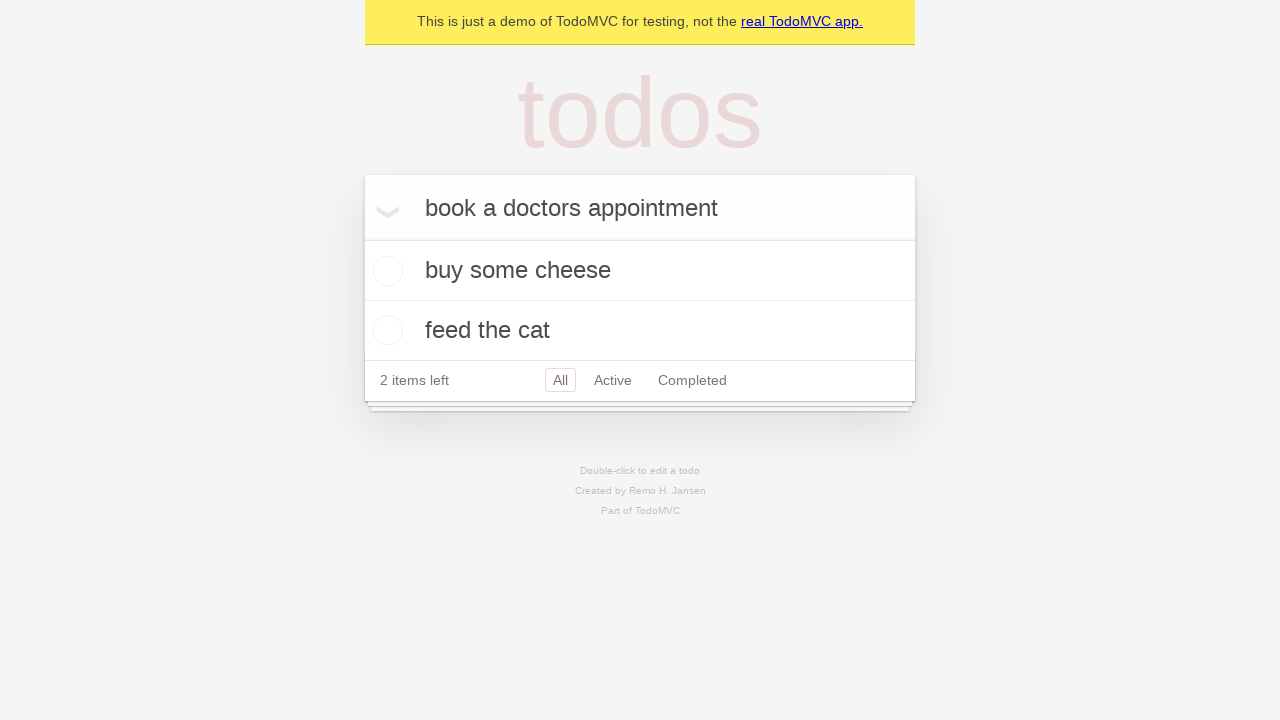

Pressed Enter to add third todo item on internal:attr=[placeholder="What needs to be done?"i]
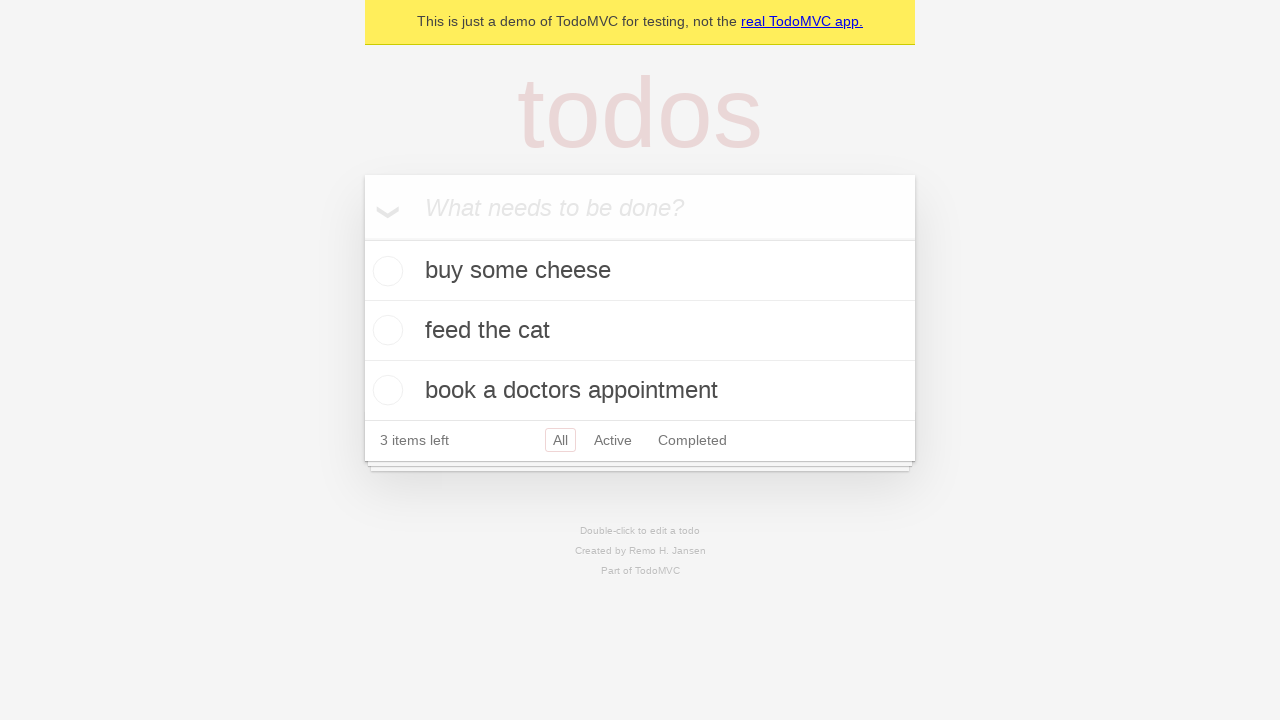

Checked the second todo item as completed at (385, 330) on internal:testid=[data-testid="todo-item"s] >> nth=1 >> internal:role=checkbox
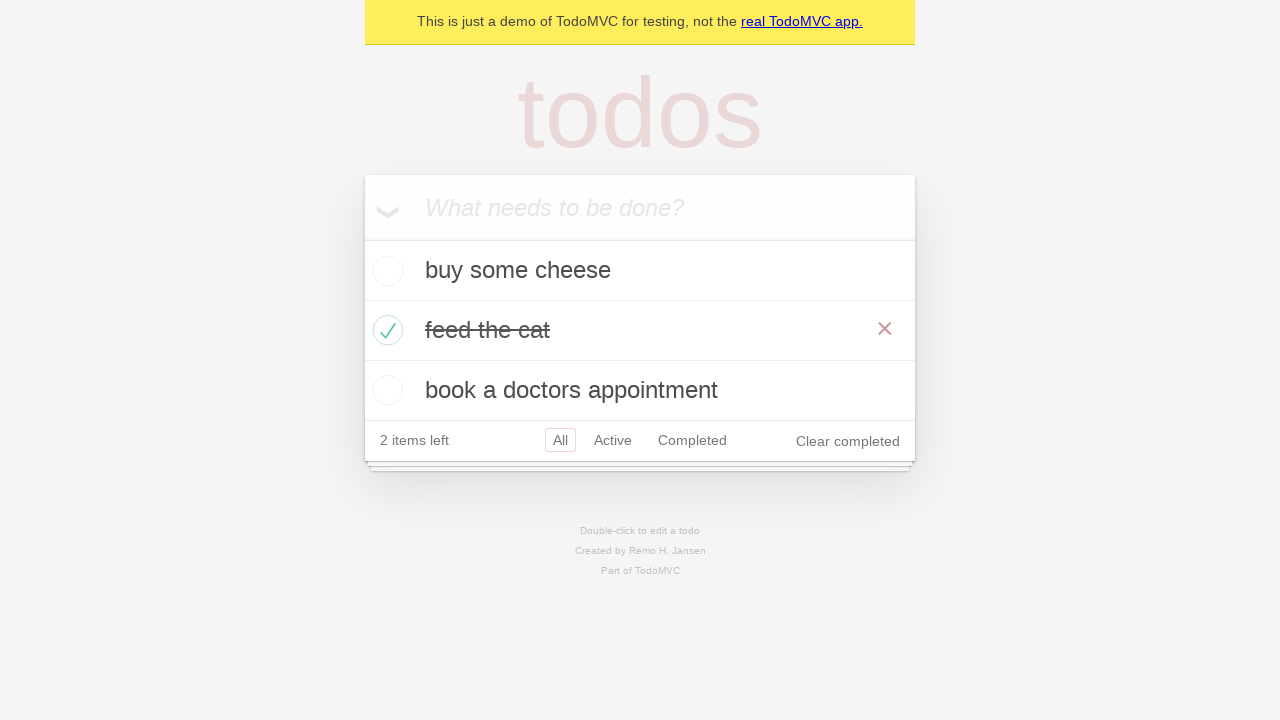

Clicked 'Clear completed' button to remove completed items at (848, 441) on internal:role=button[name="Clear completed"i]
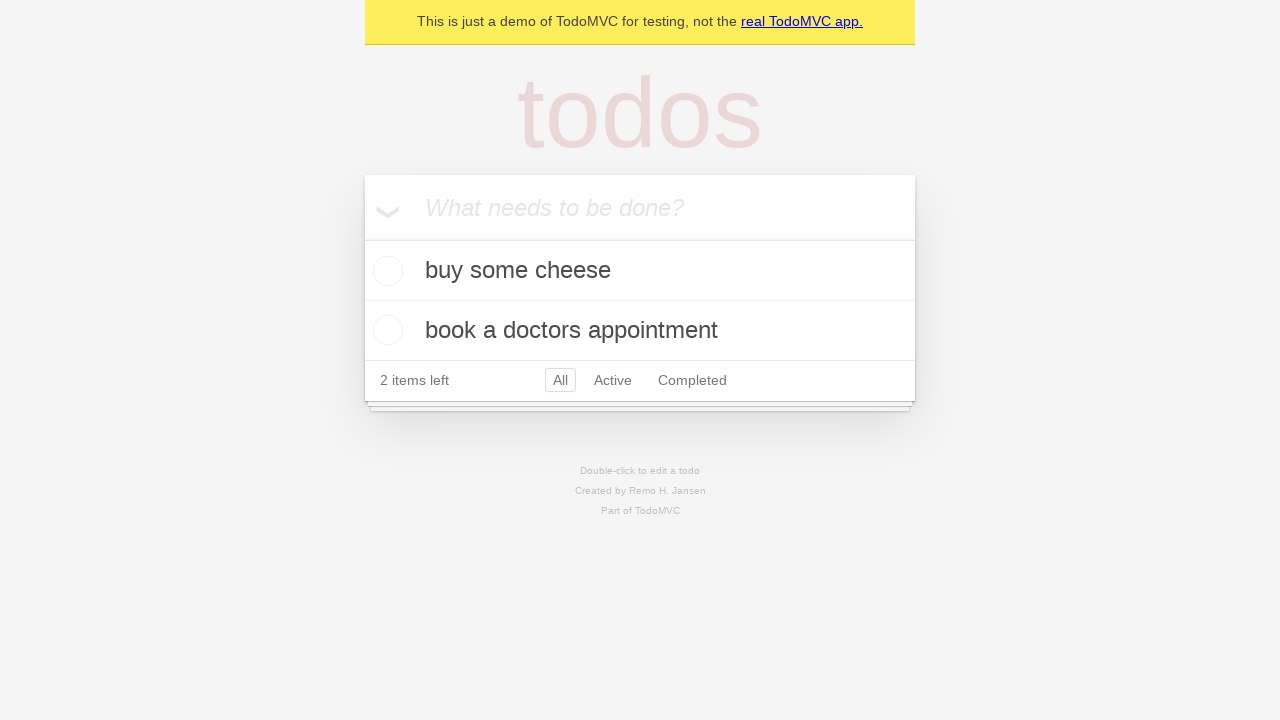

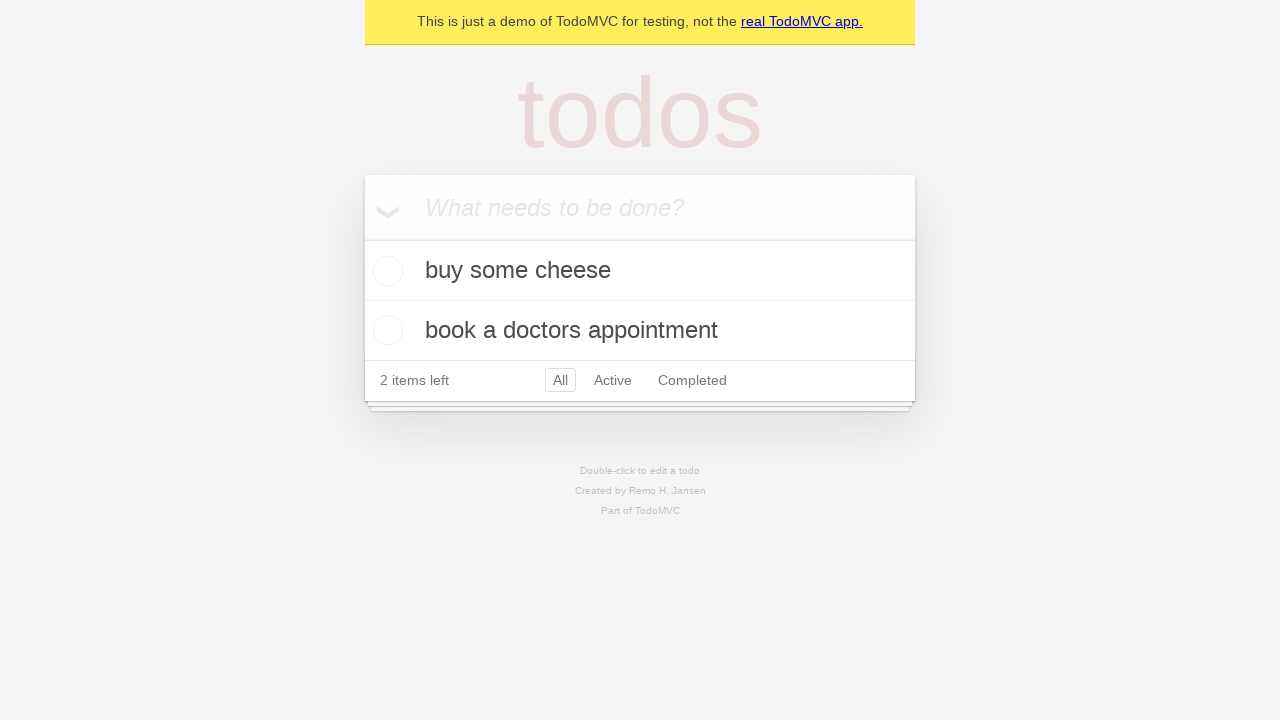